Tests browser back button navigation between filter views

Starting URL: https://demo.playwright.dev/todomvc

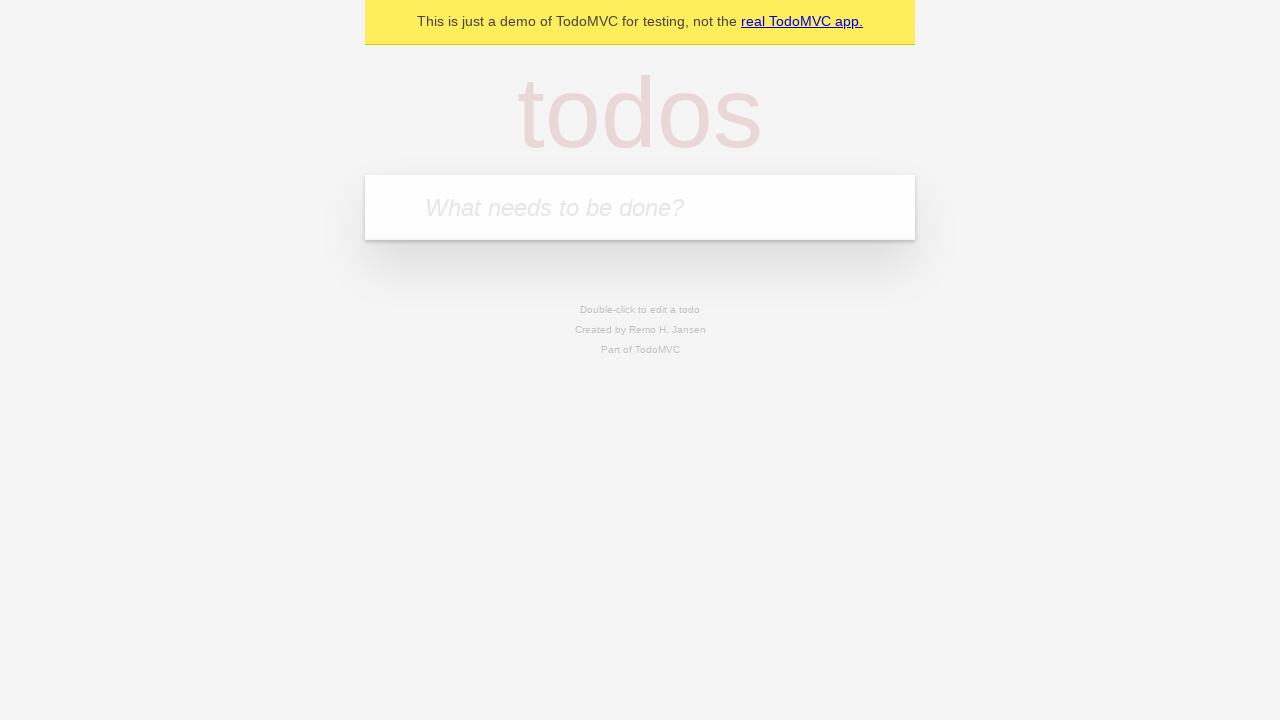

Filled todo input with 'buy some cheese' on internal:attr=[placeholder="What needs to be done?"i]
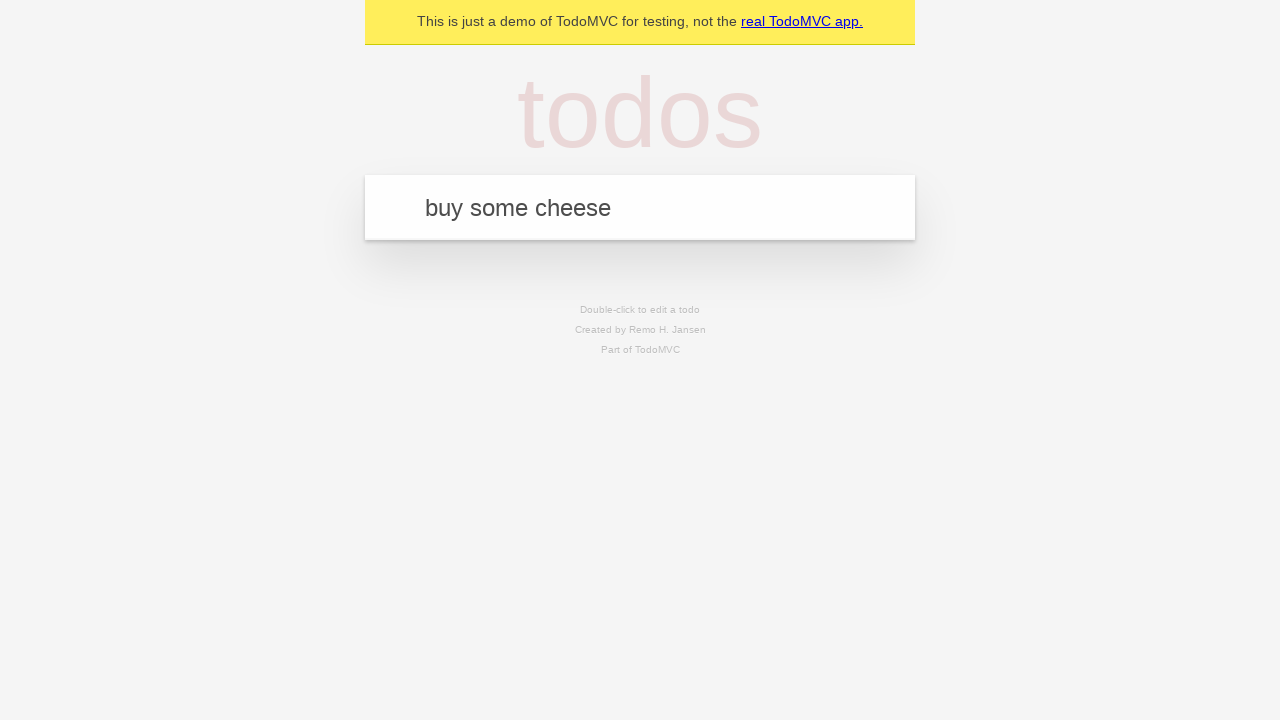

Pressed Enter to add todo 'buy some cheese' on internal:attr=[placeholder="What needs to be done?"i]
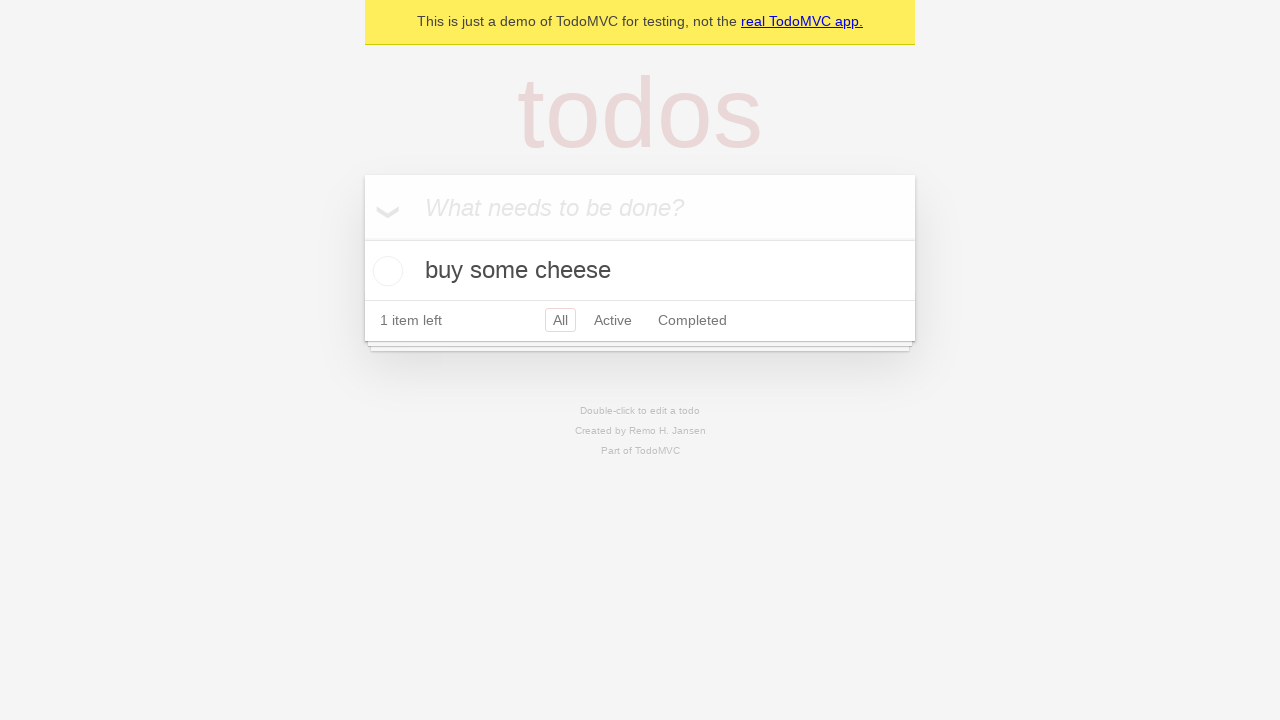

Filled todo input with 'feed the cat' on internal:attr=[placeholder="What needs to be done?"i]
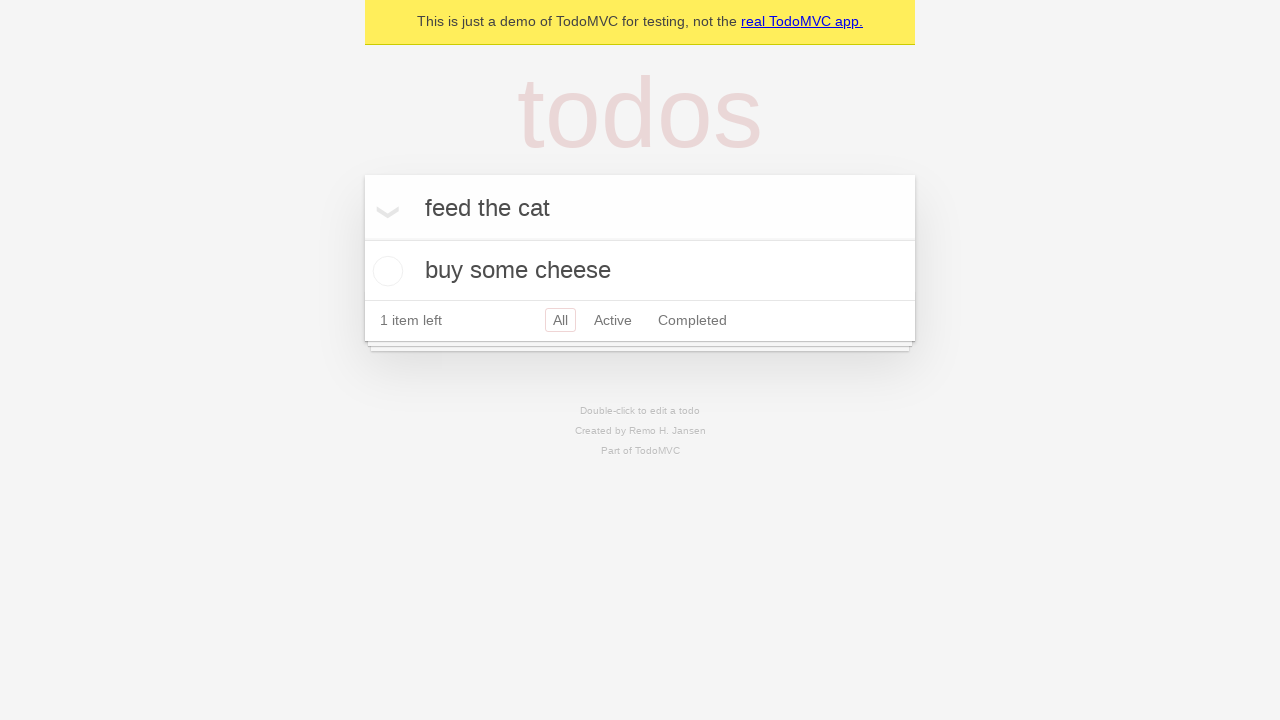

Pressed Enter to add todo 'feed the cat' on internal:attr=[placeholder="What needs to be done?"i]
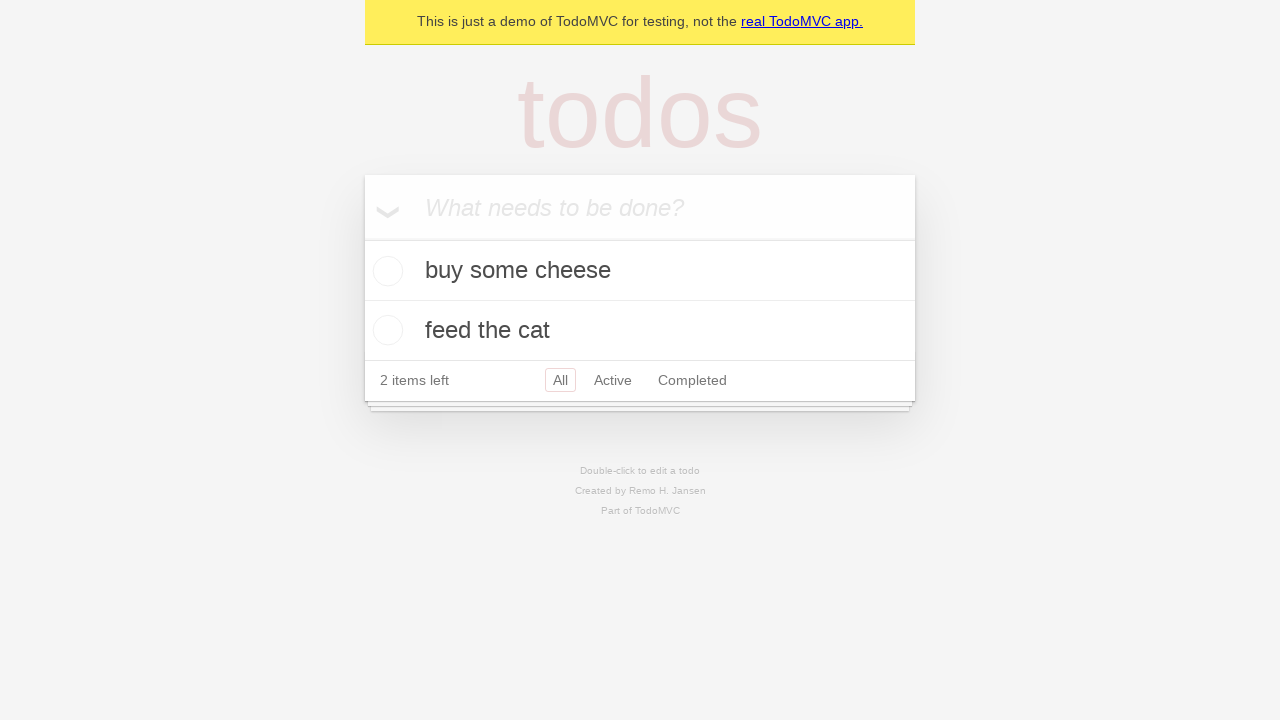

Filled todo input with 'book a doctors appointment' on internal:attr=[placeholder="What needs to be done?"i]
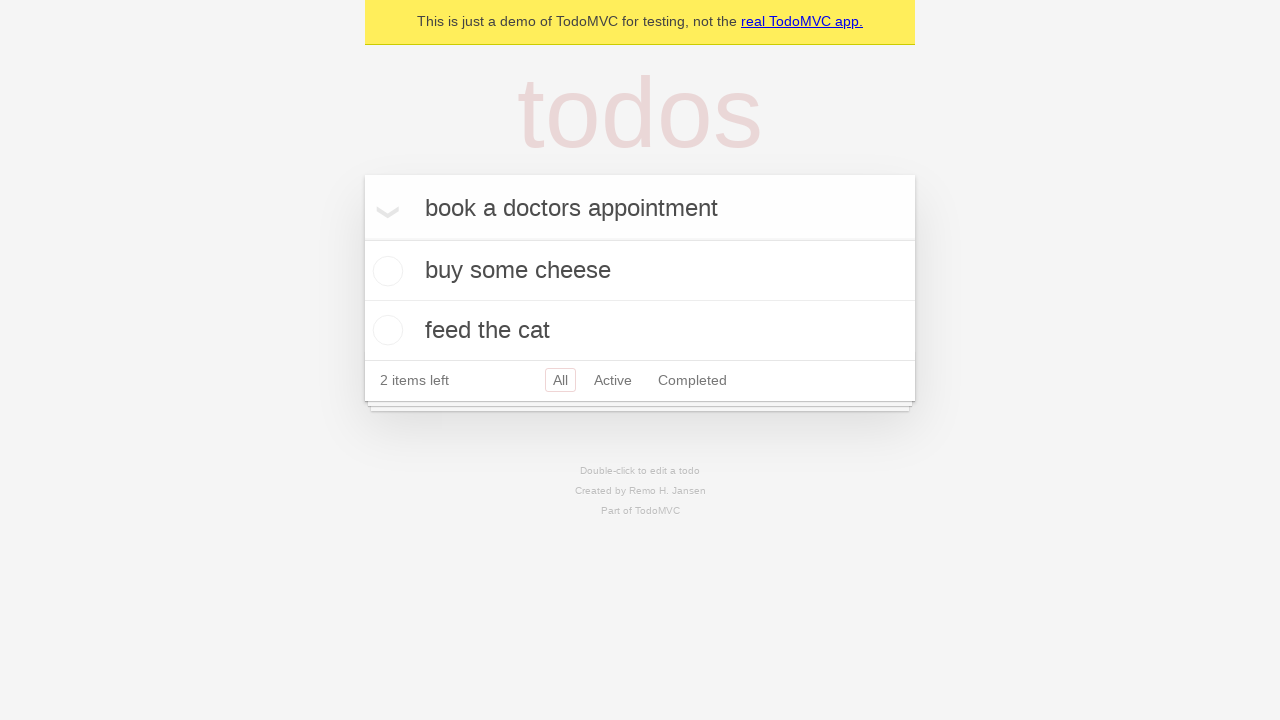

Pressed Enter to add todo 'book a doctors appointment' on internal:attr=[placeholder="What needs to be done?"i]
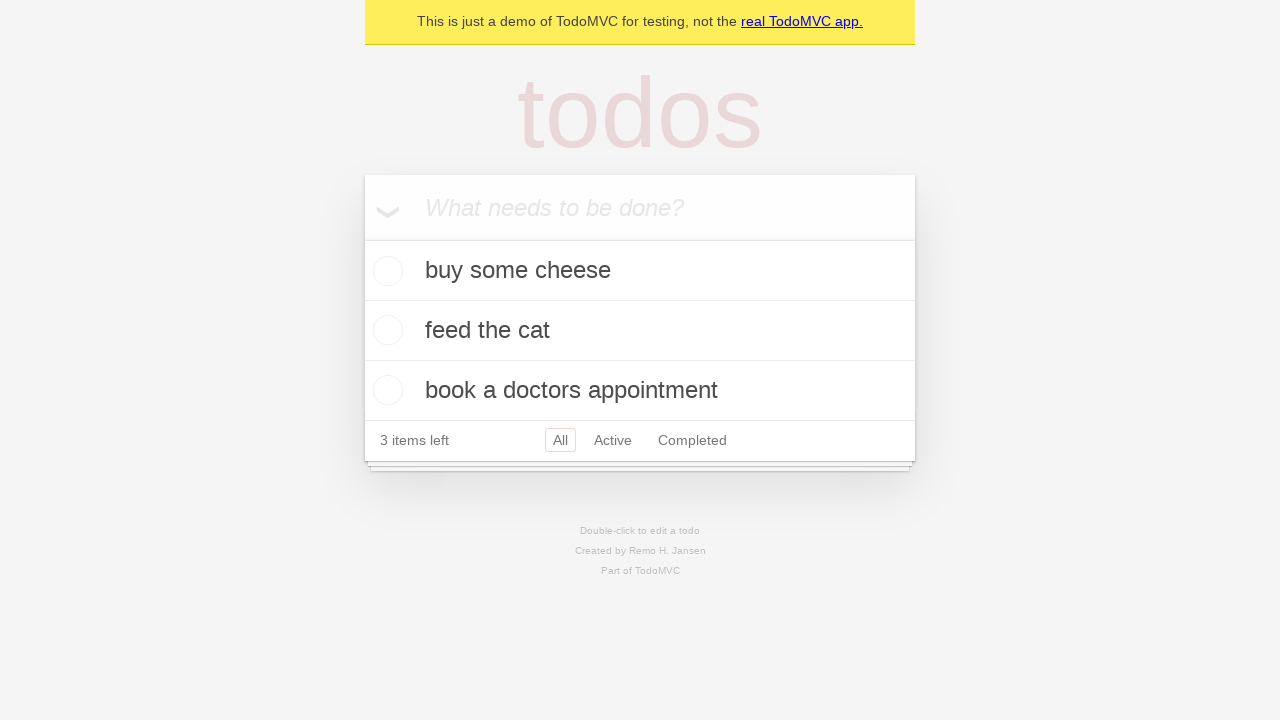

All three todos loaded and visible
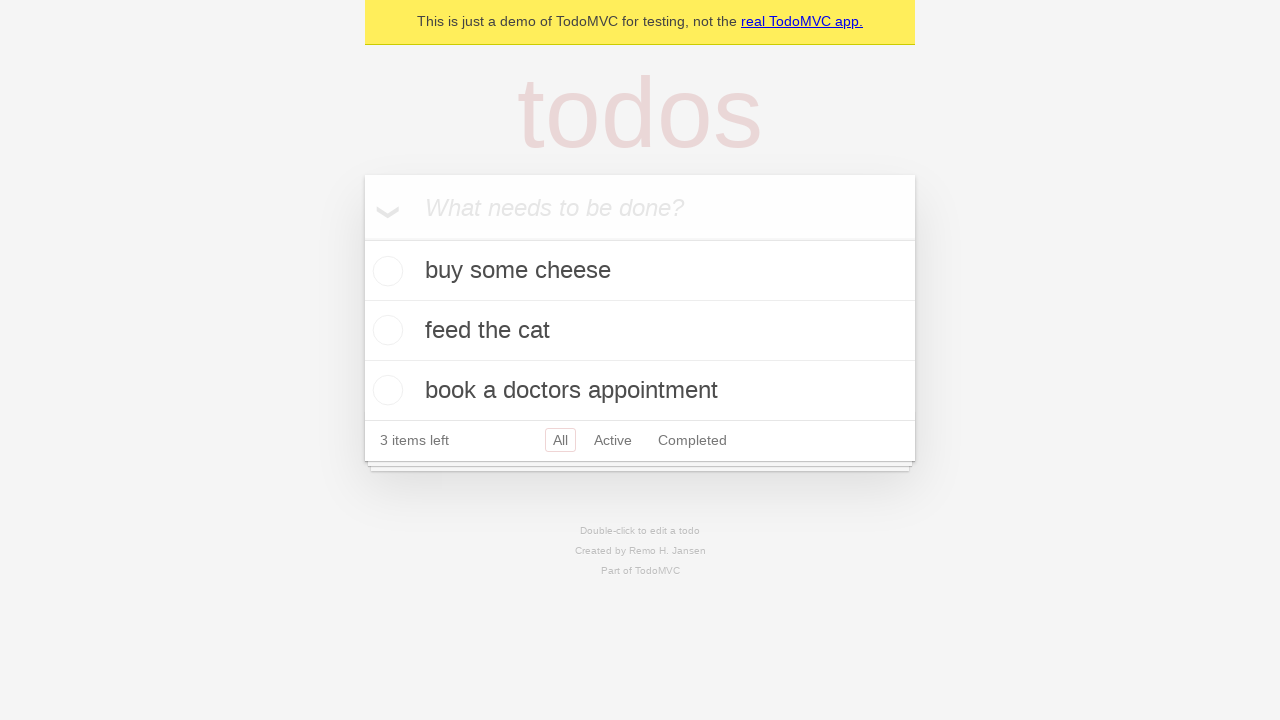

Checked the second todo item at (385, 330) on internal:testid=[data-testid="todo-item"s] >> nth=1 >> internal:role=checkbox
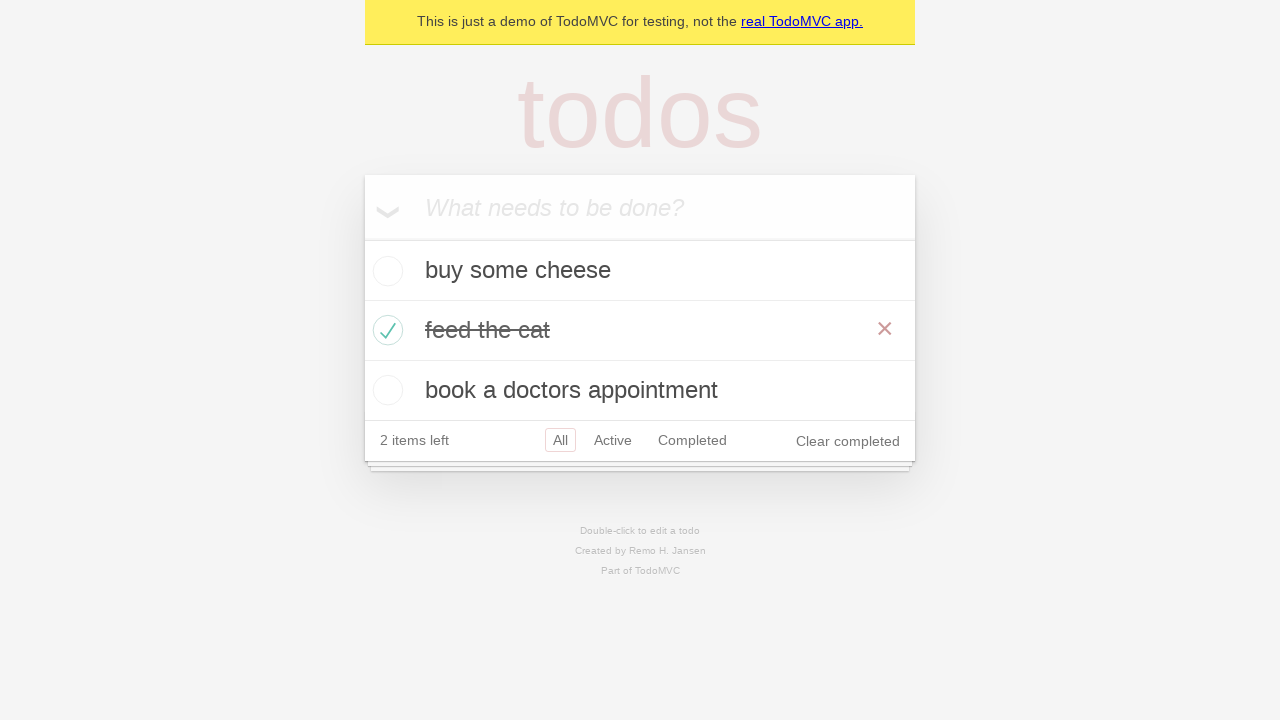

Clicked 'All' filter at (560, 440) on internal:role=link[name="All"i]
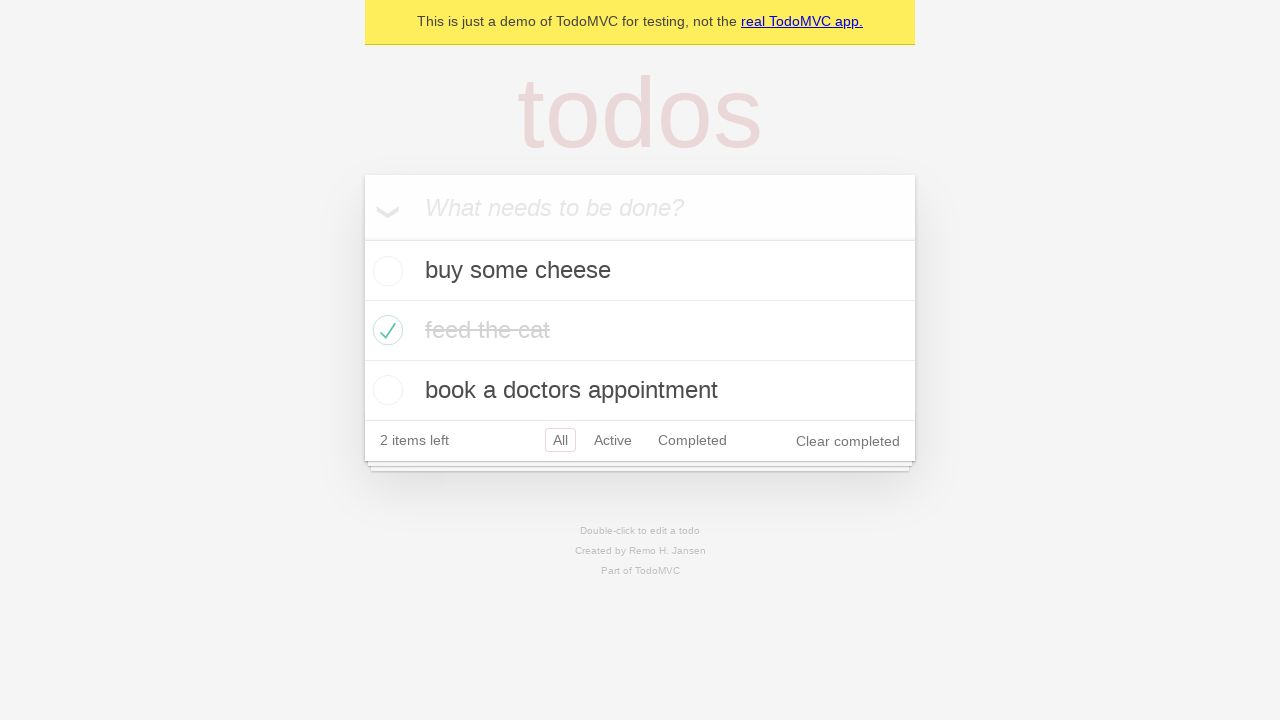

Clicked 'Active' filter at (613, 440) on internal:role=link[name="Active"i]
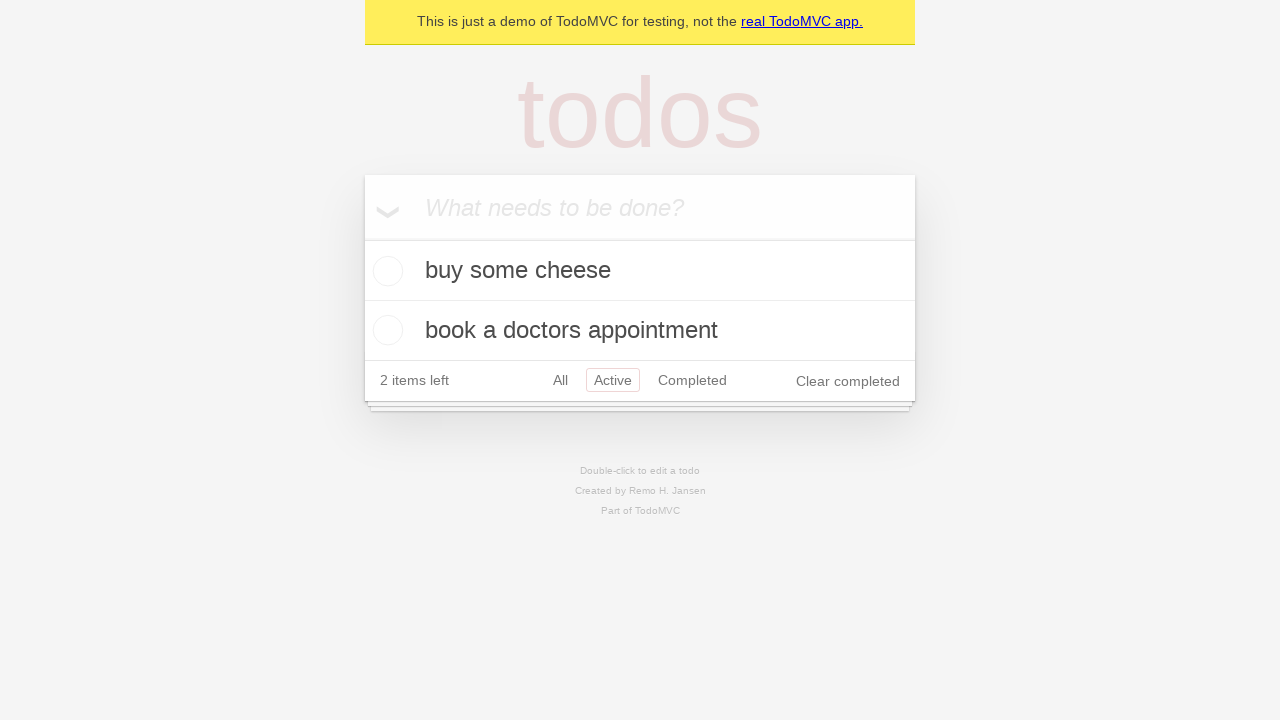

Clicked 'Completed' filter at (692, 380) on internal:role=link[name="Completed"i]
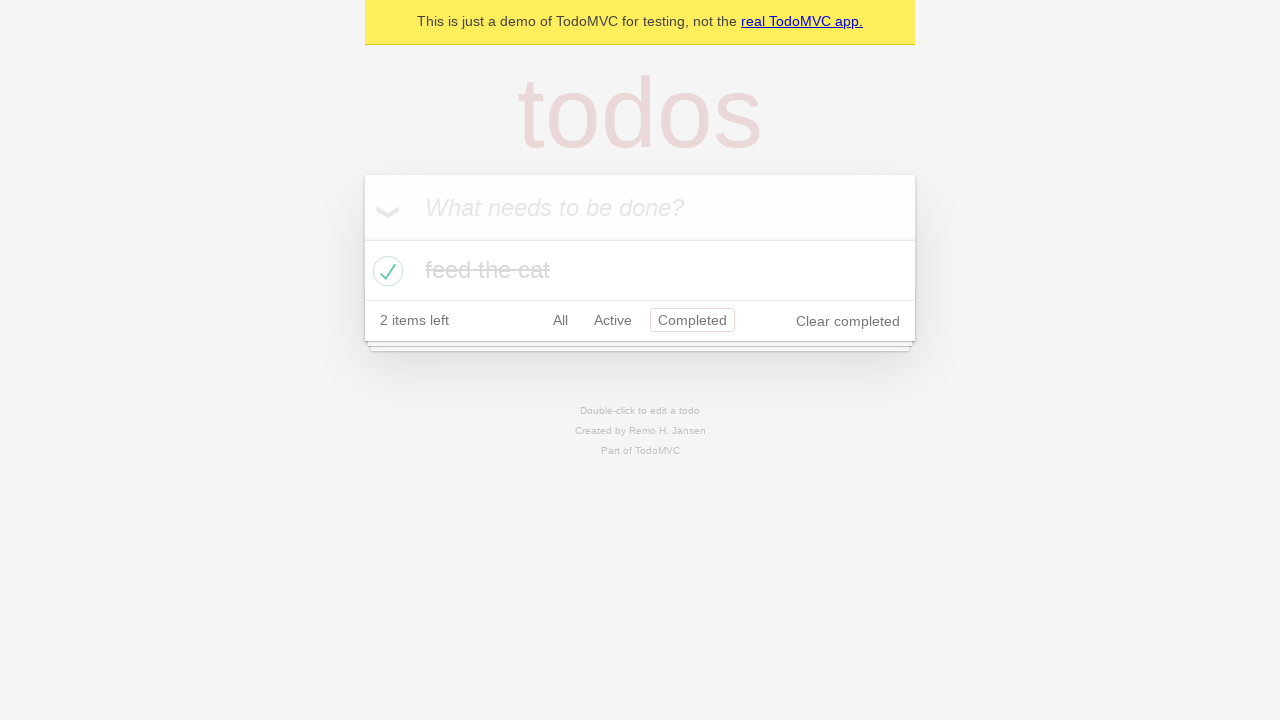

Navigated back to 'Active' filter view
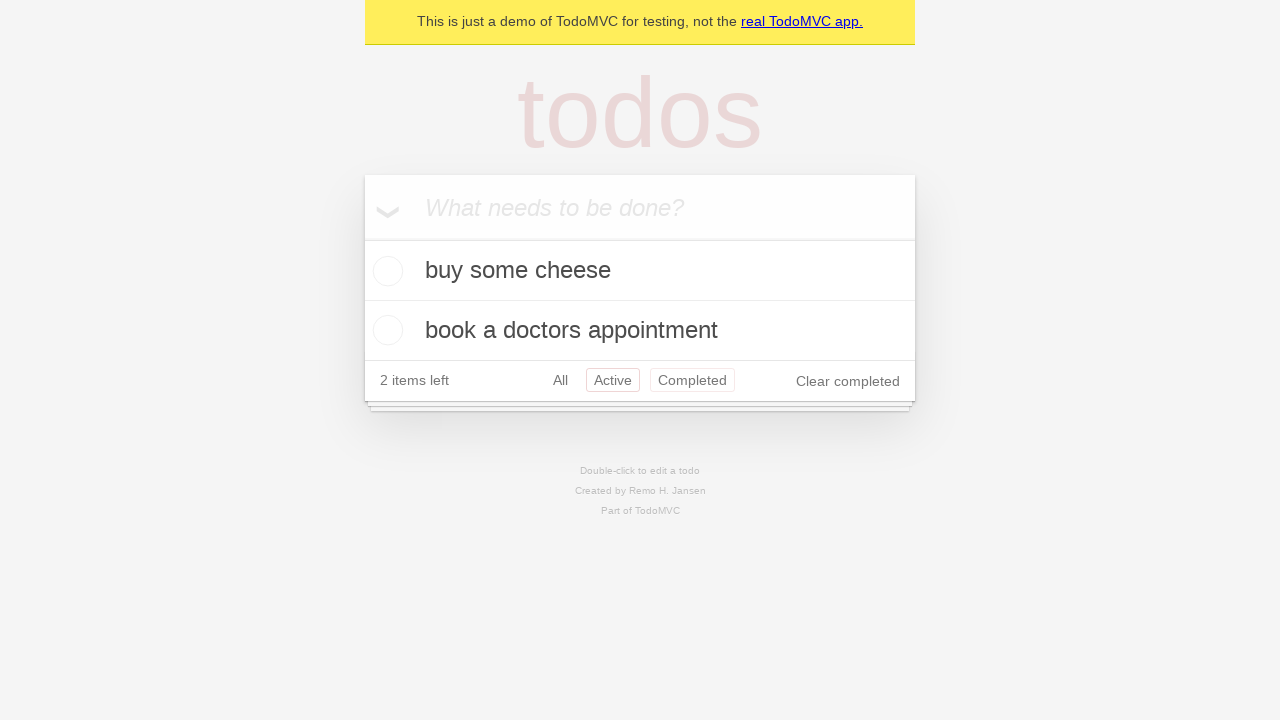

Navigated back to 'All' filter view
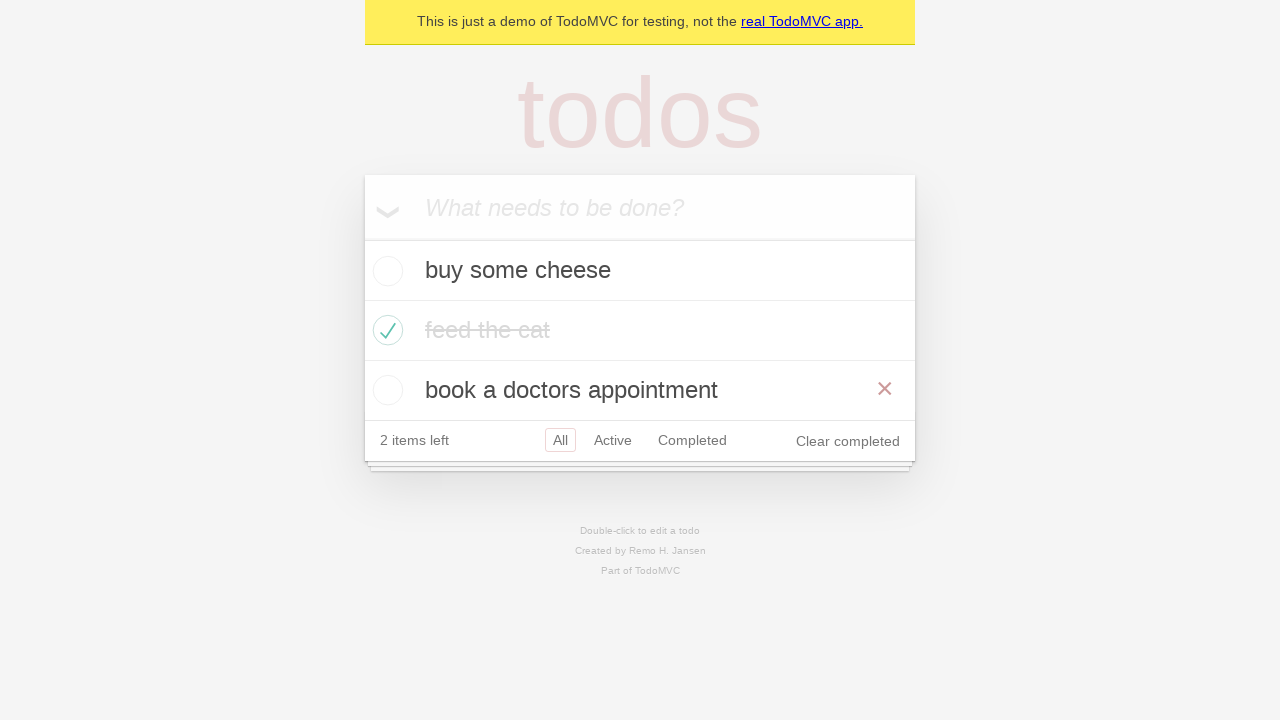

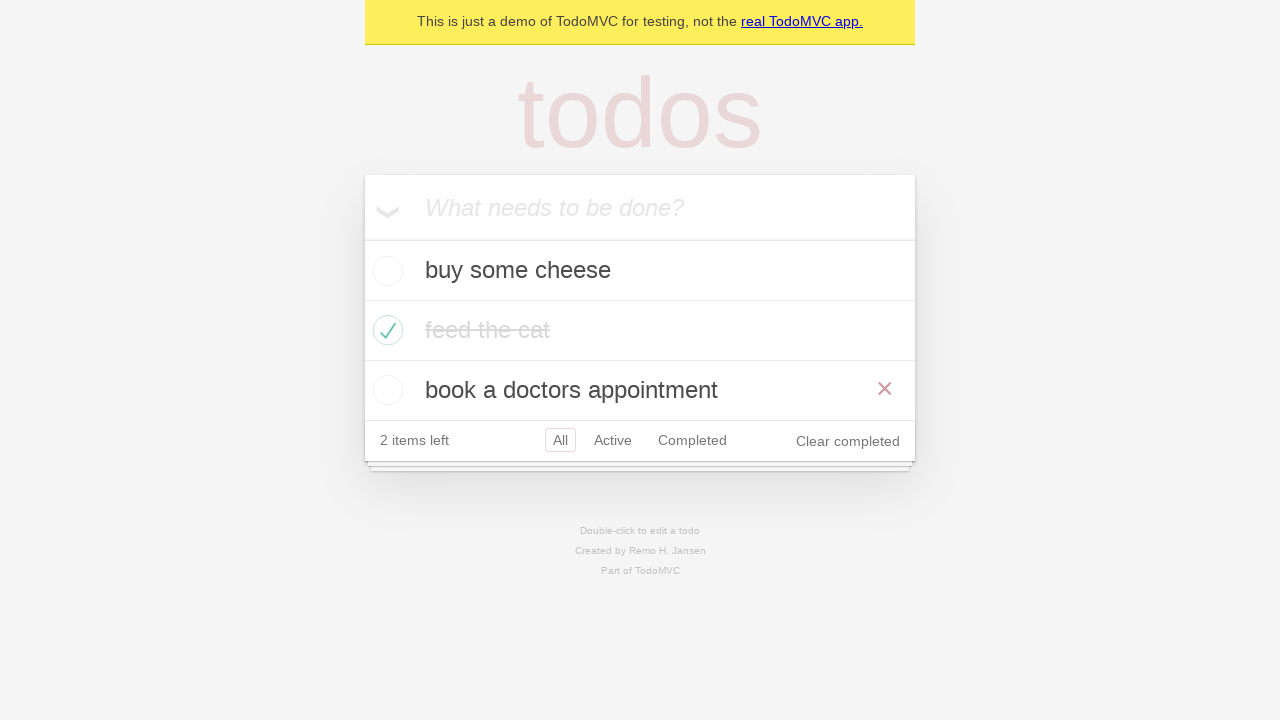